Tests table interaction by navigating to a tables page, verifying table structure (columns and rows), and clicking on a column header to sort the table data

Starting URL: https://training-support.net/webelements/tables

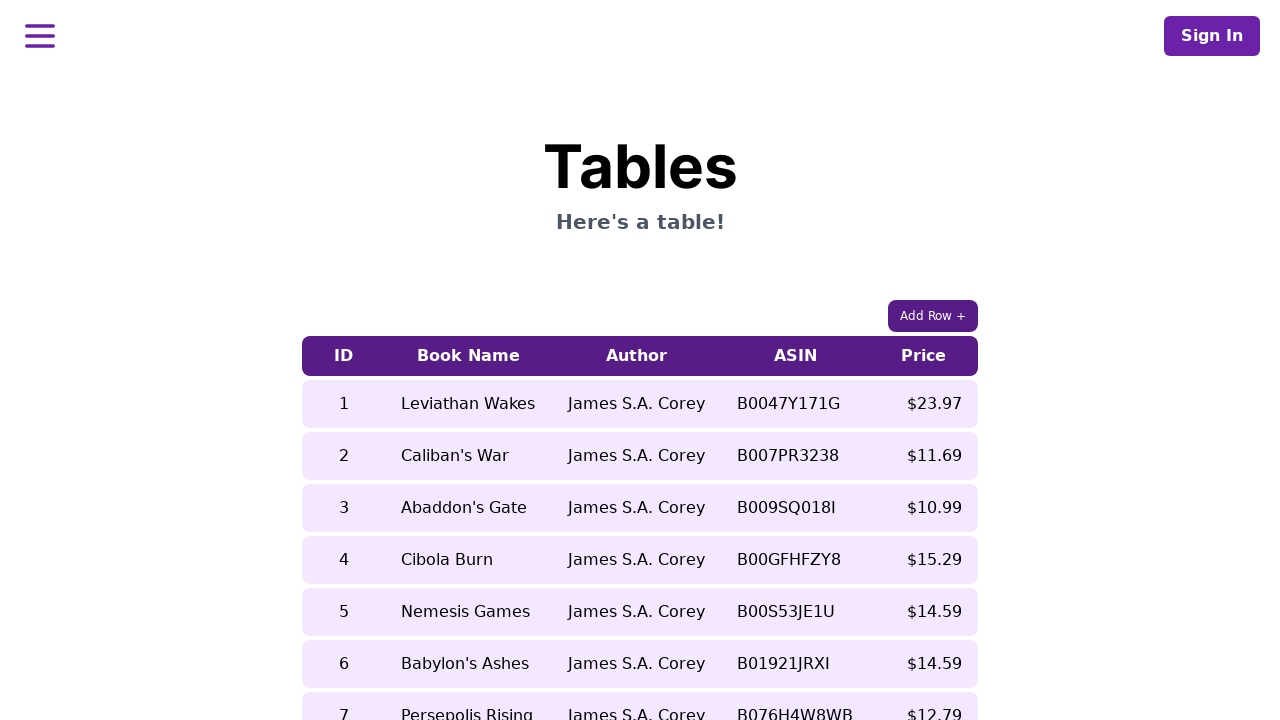

Waited for table with class 'table-auto' to load
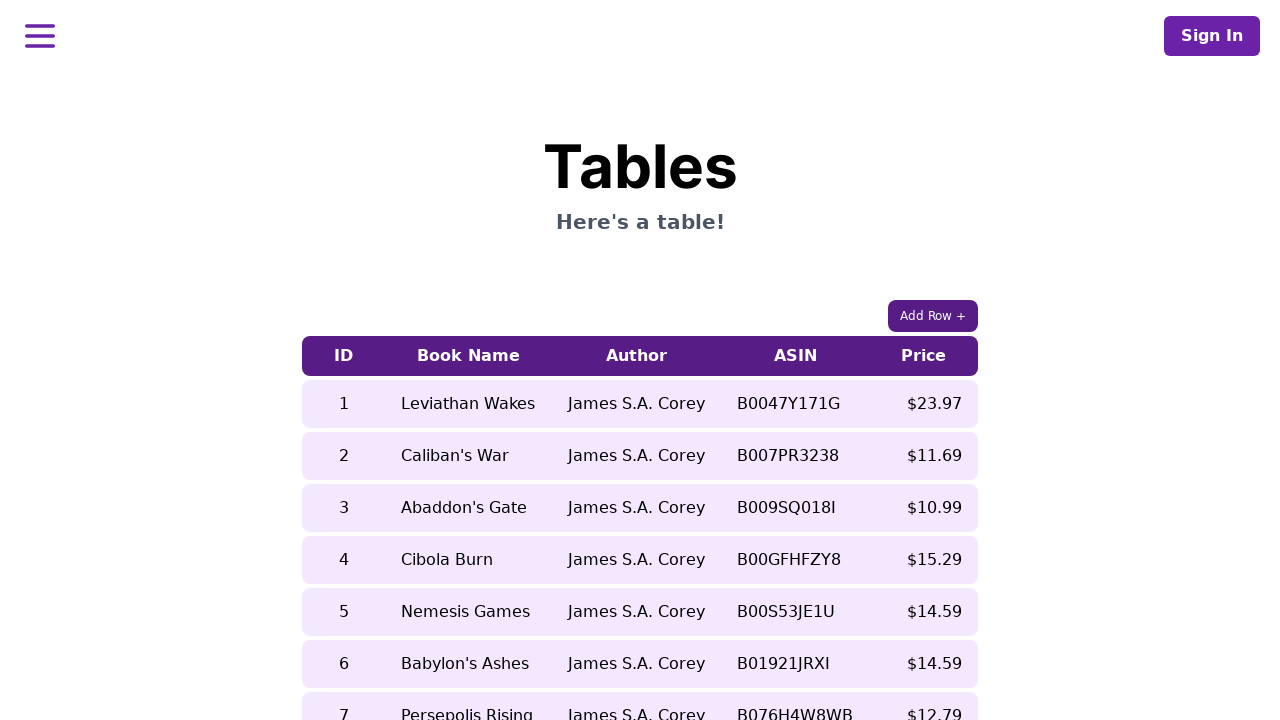

Located and waited for table column headers
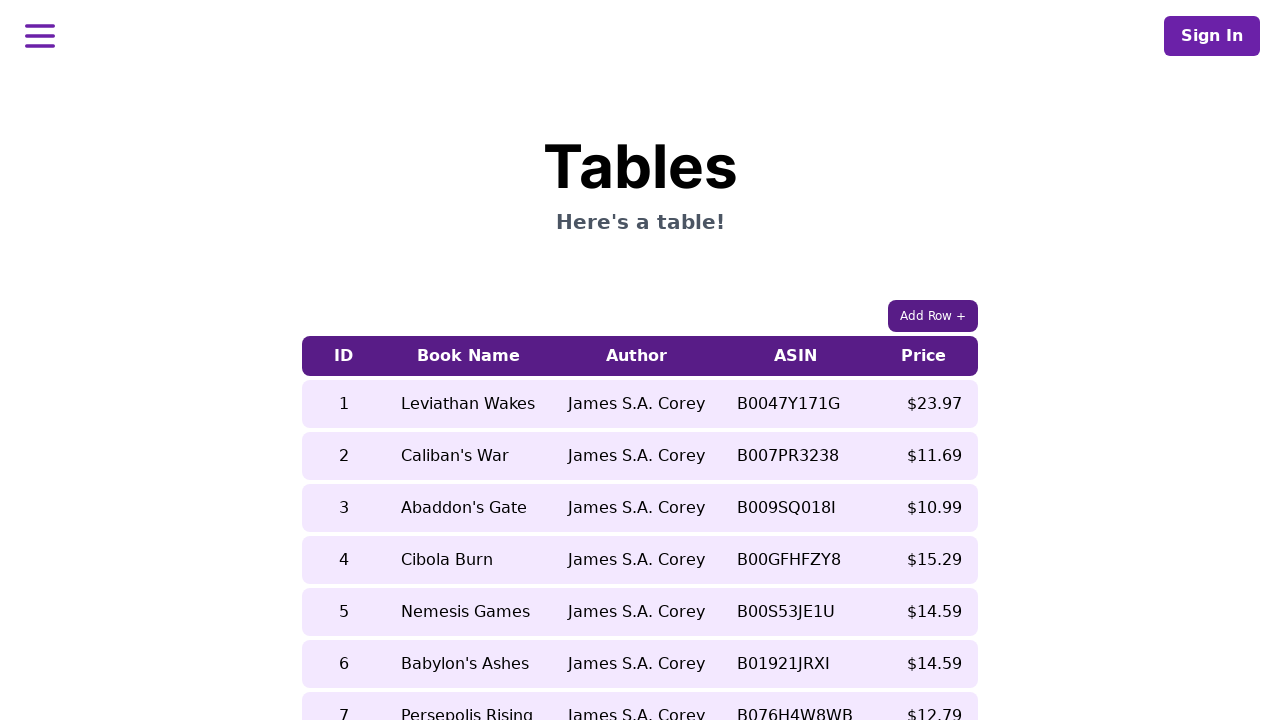

Located and waited for table rows to verify data exists
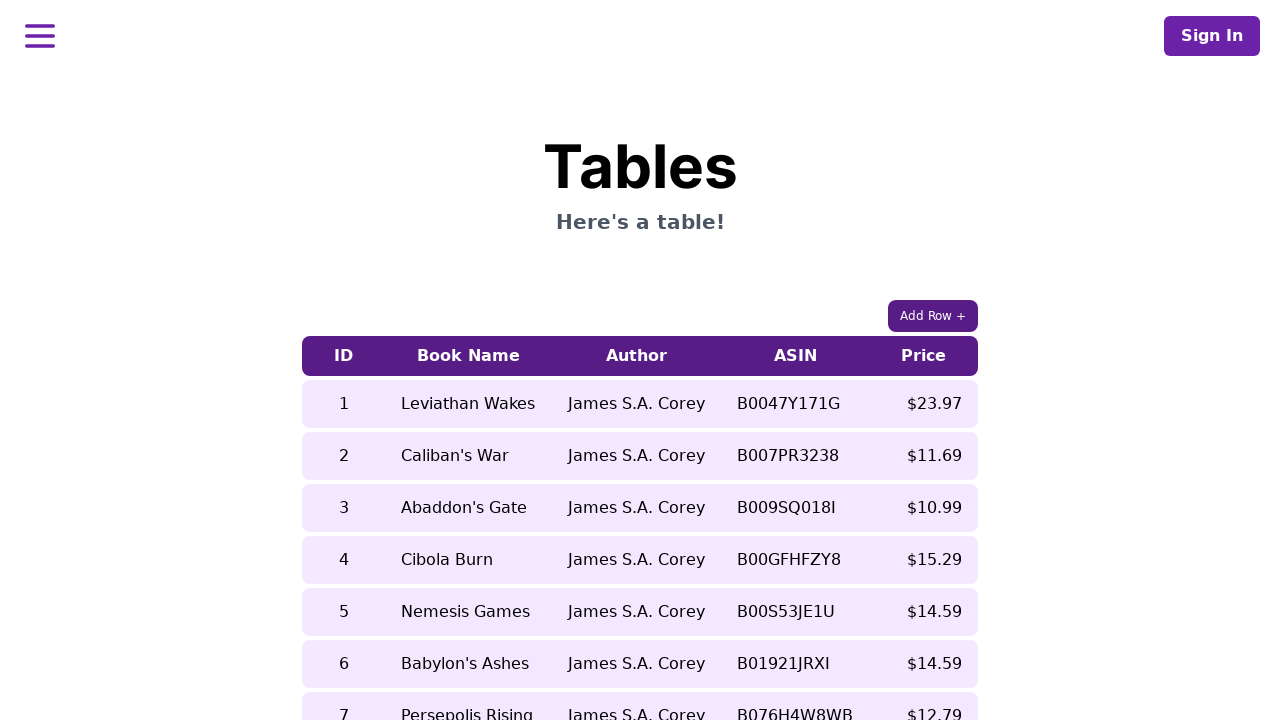

Located and waited for cell in 5th row, 2nd column (book name) before sorting
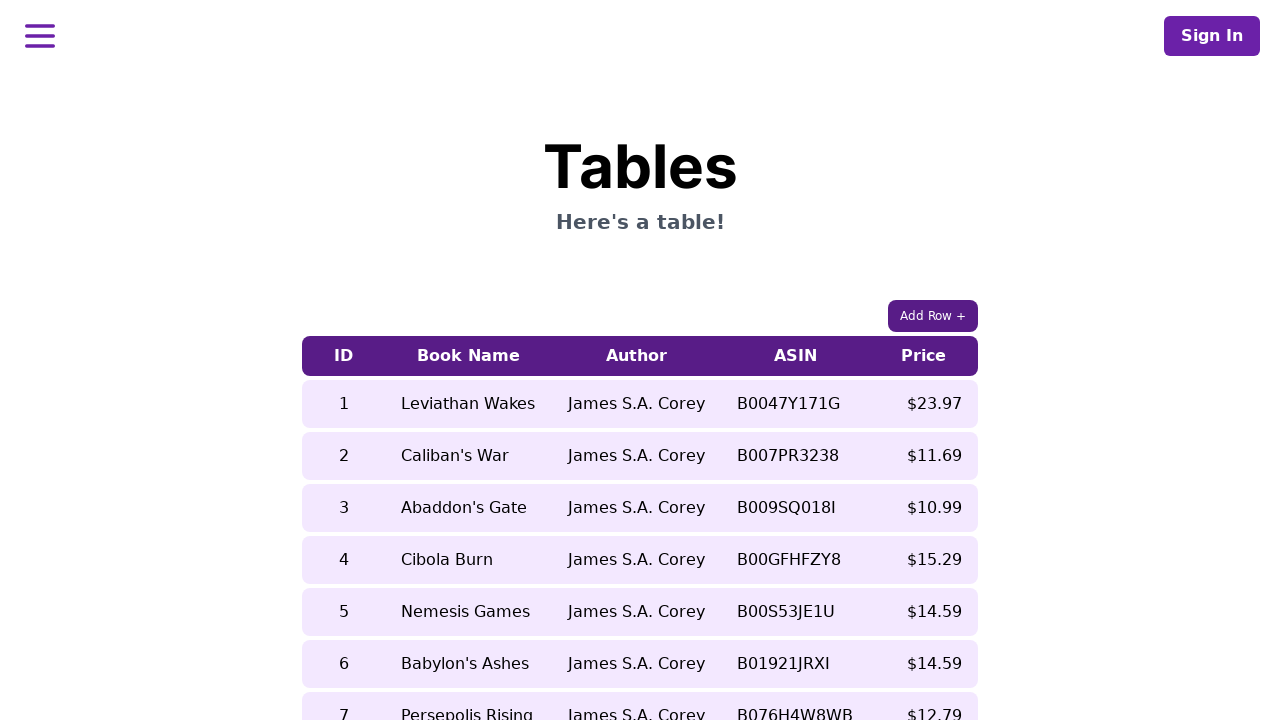

Clicked on 5th column header to sort the table at (924, 356) on xpath=//table[contains(@class, 'table-auto')]/thead/tr/th[5]
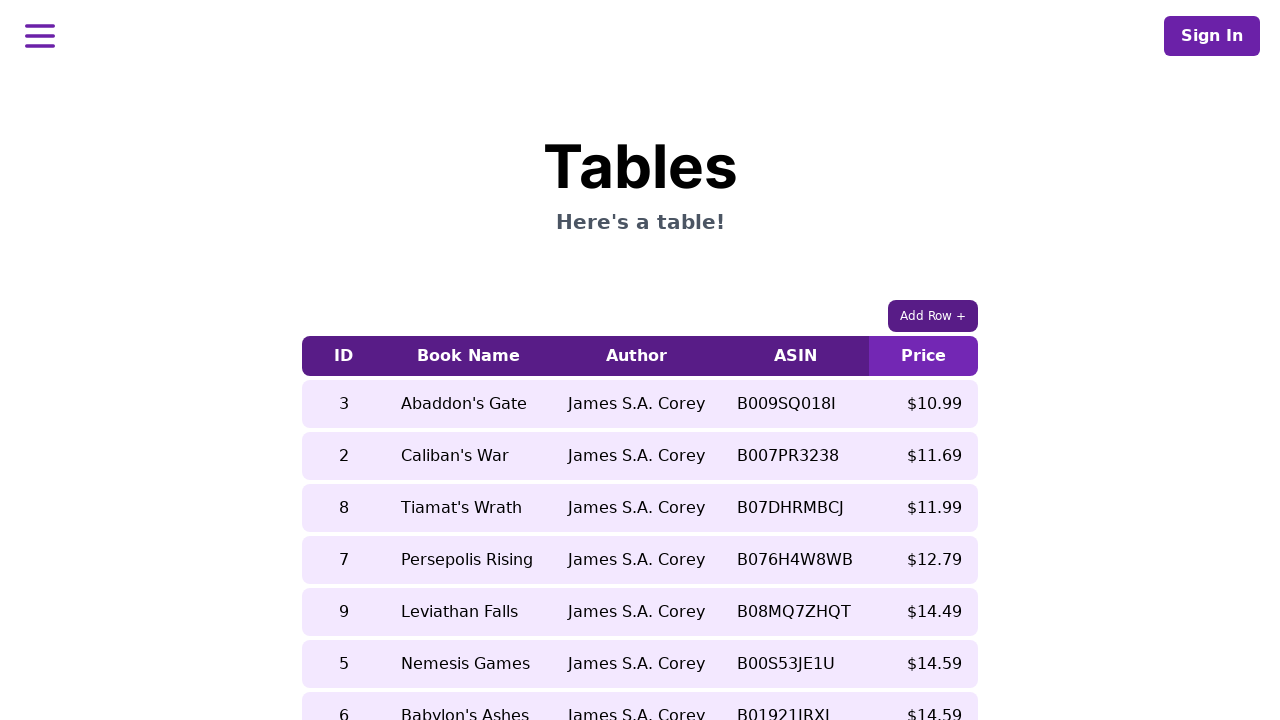

Waited 500ms for table to re-render after sorting
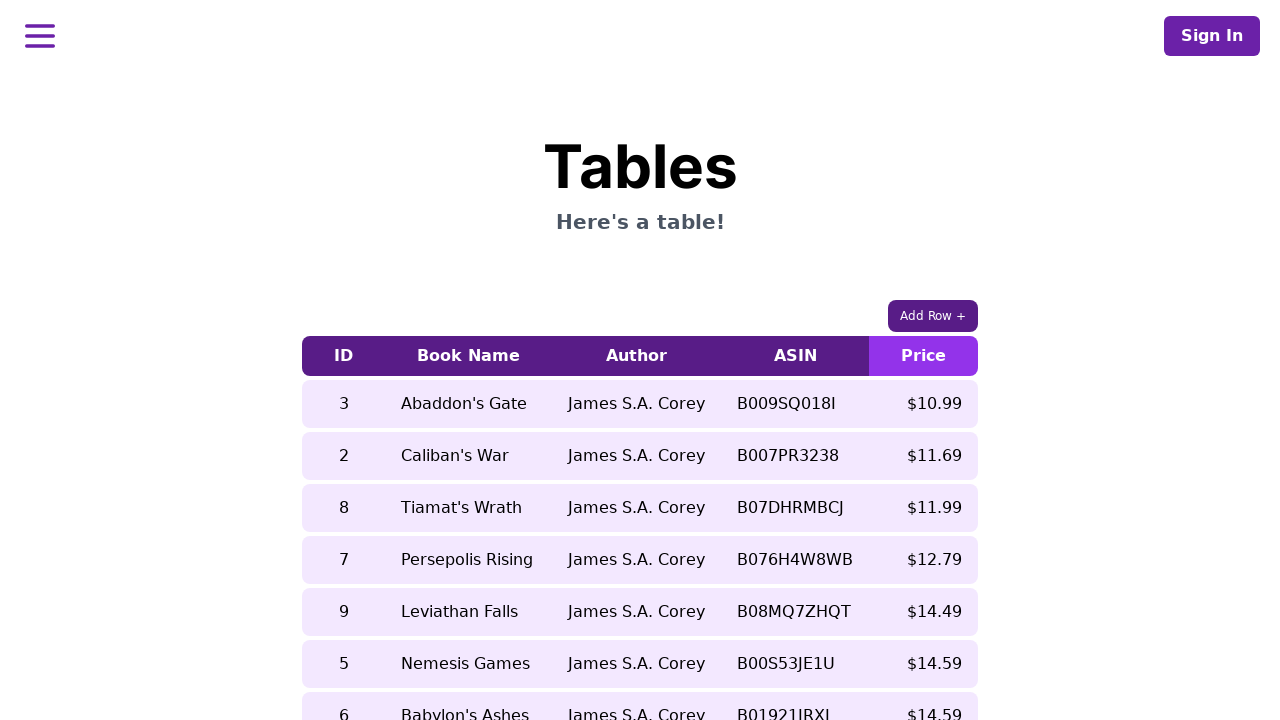

Located and waited for cell in 5th row, 2nd column after sorting to verify table was sorted
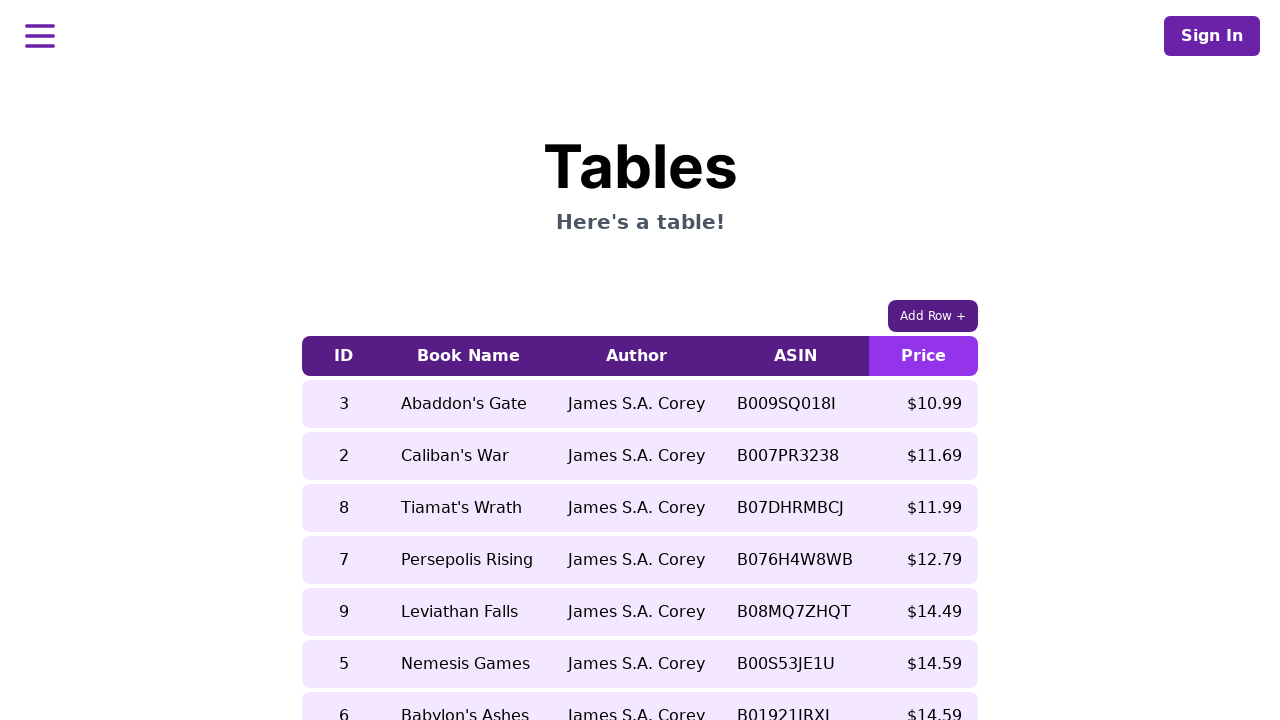

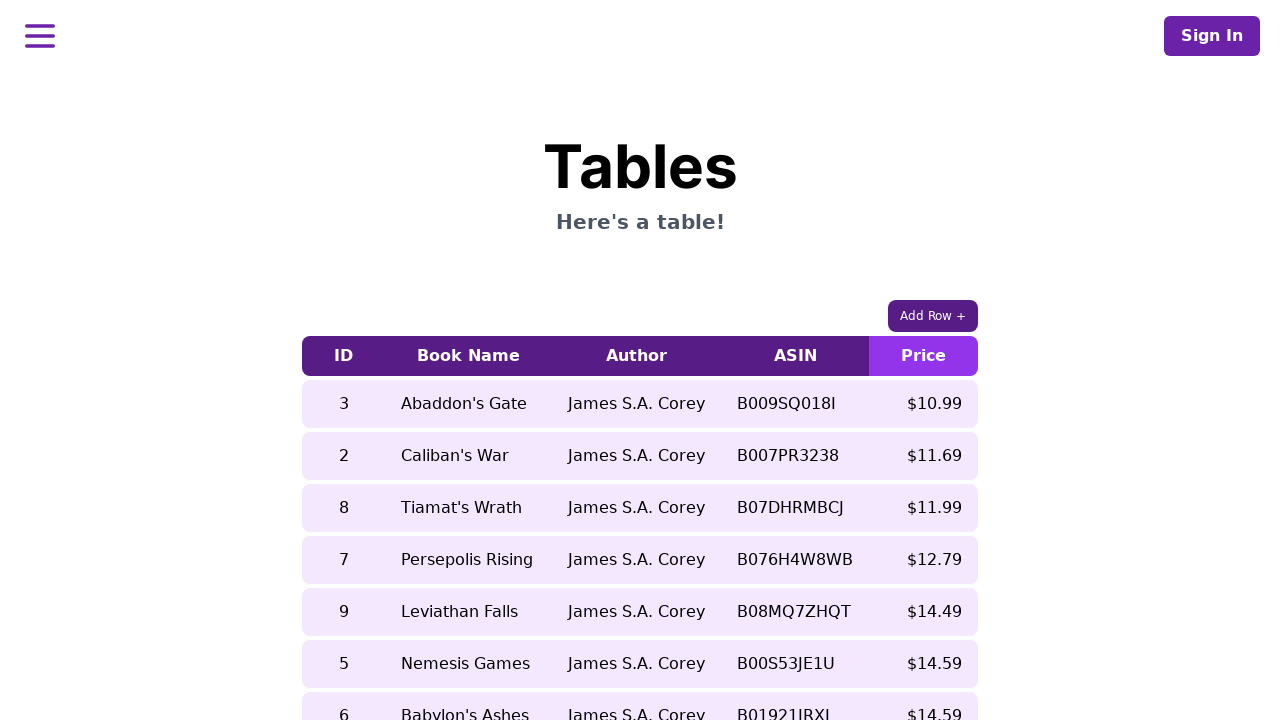